Tests unmarking items as complete by unchecking the checkbox

Starting URL: https://demo.playwright.dev/todomvc

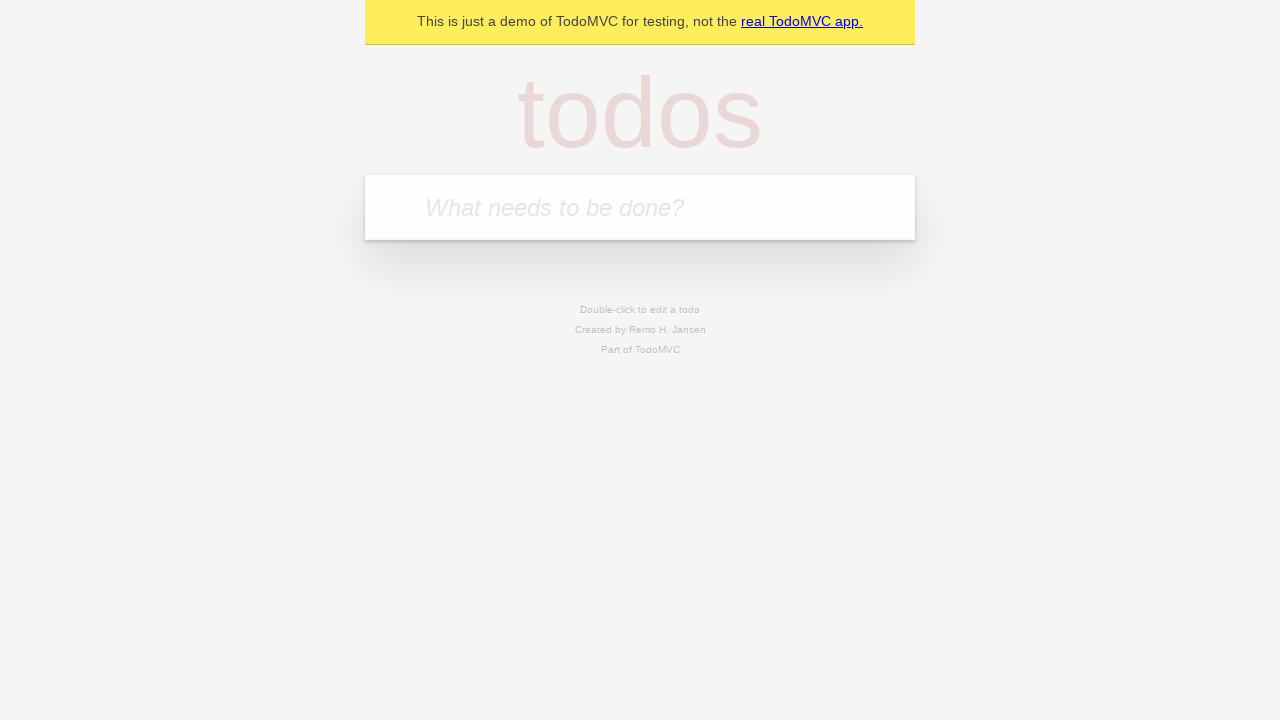

Filled todo input with 'buy some cheese' on internal:attr=[placeholder="What needs to be done?"i]
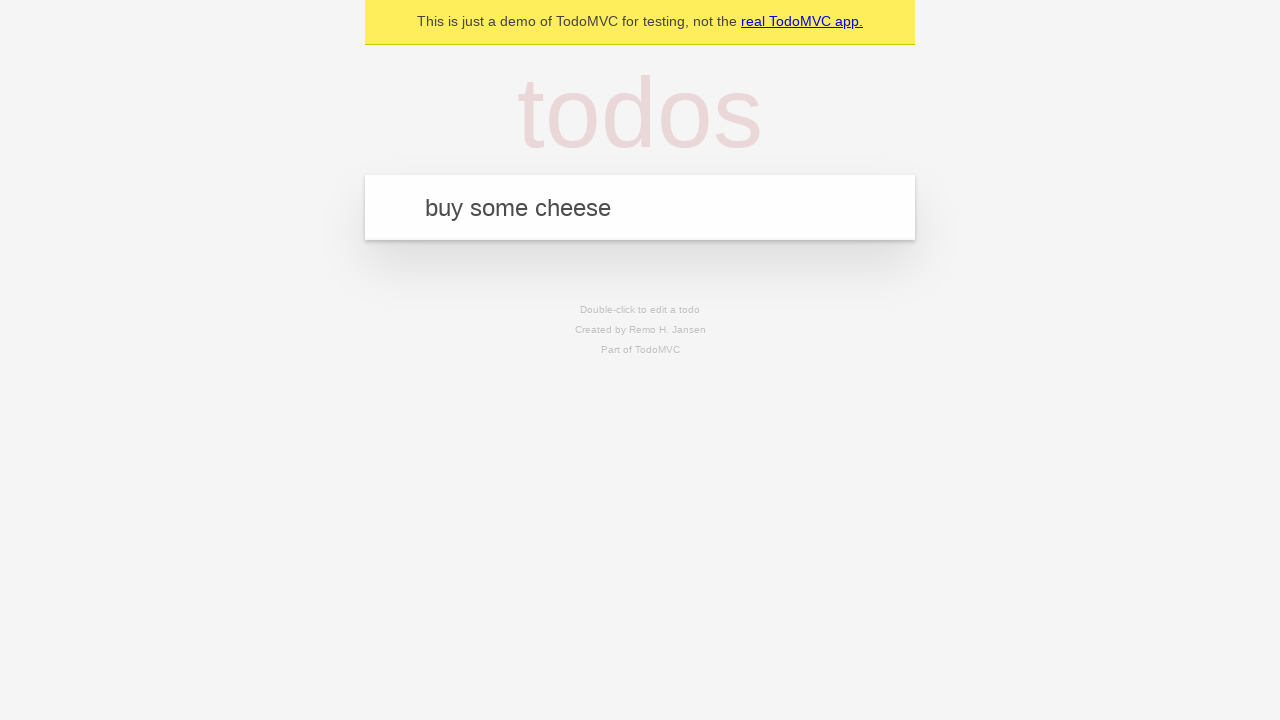

Pressed Enter to add first todo item on internal:attr=[placeholder="What needs to be done?"i]
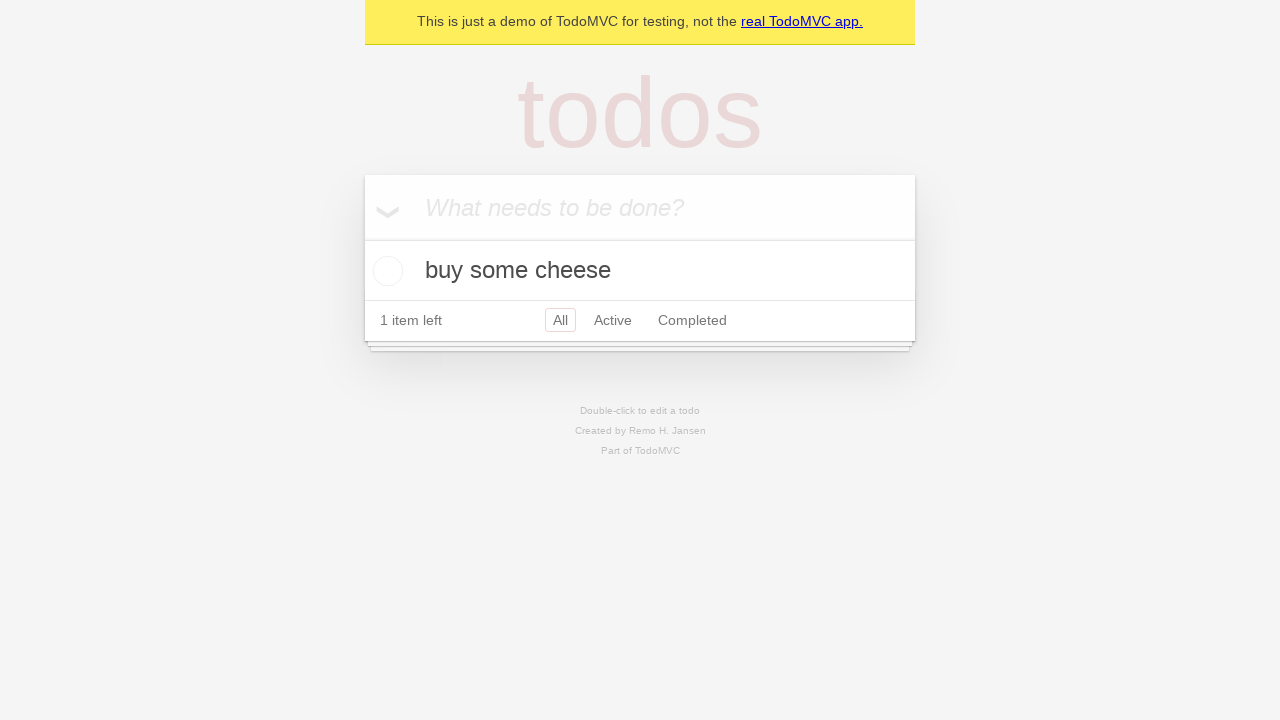

Filled todo input with 'feed the cat' on internal:attr=[placeholder="What needs to be done?"i]
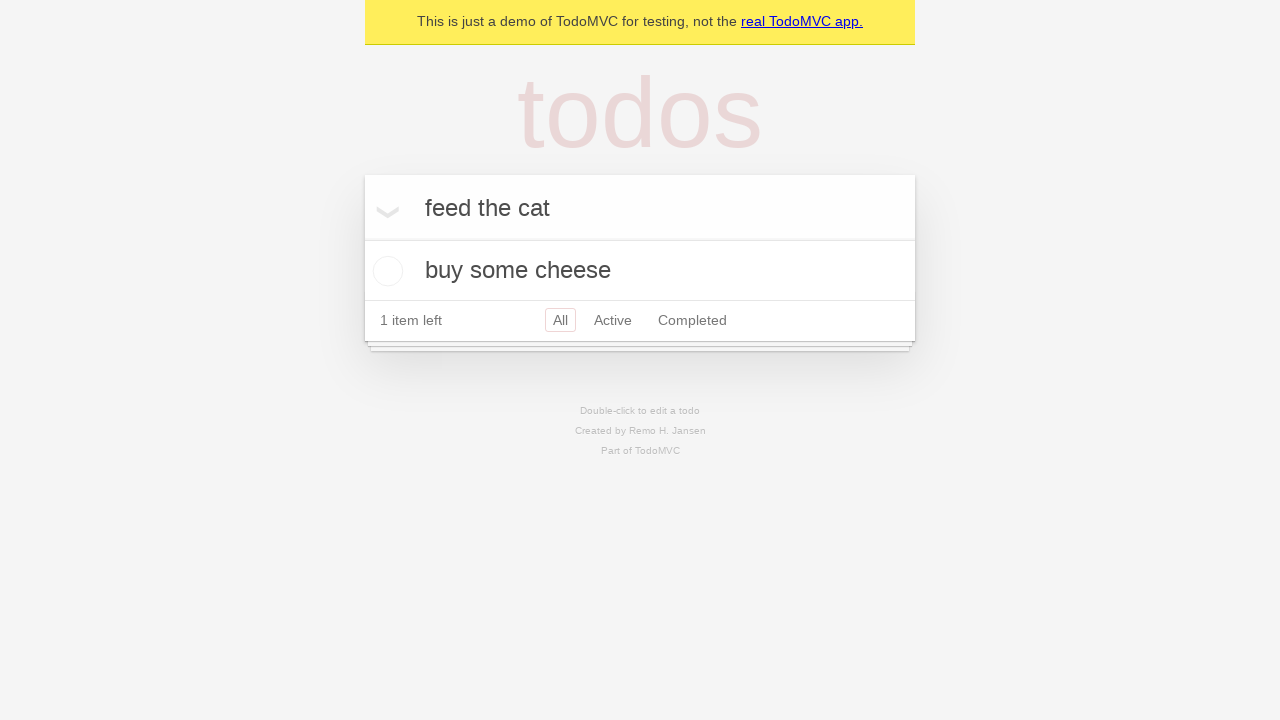

Pressed Enter to add second todo item on internal:attr=[placeholder="What needs to be done?"i]
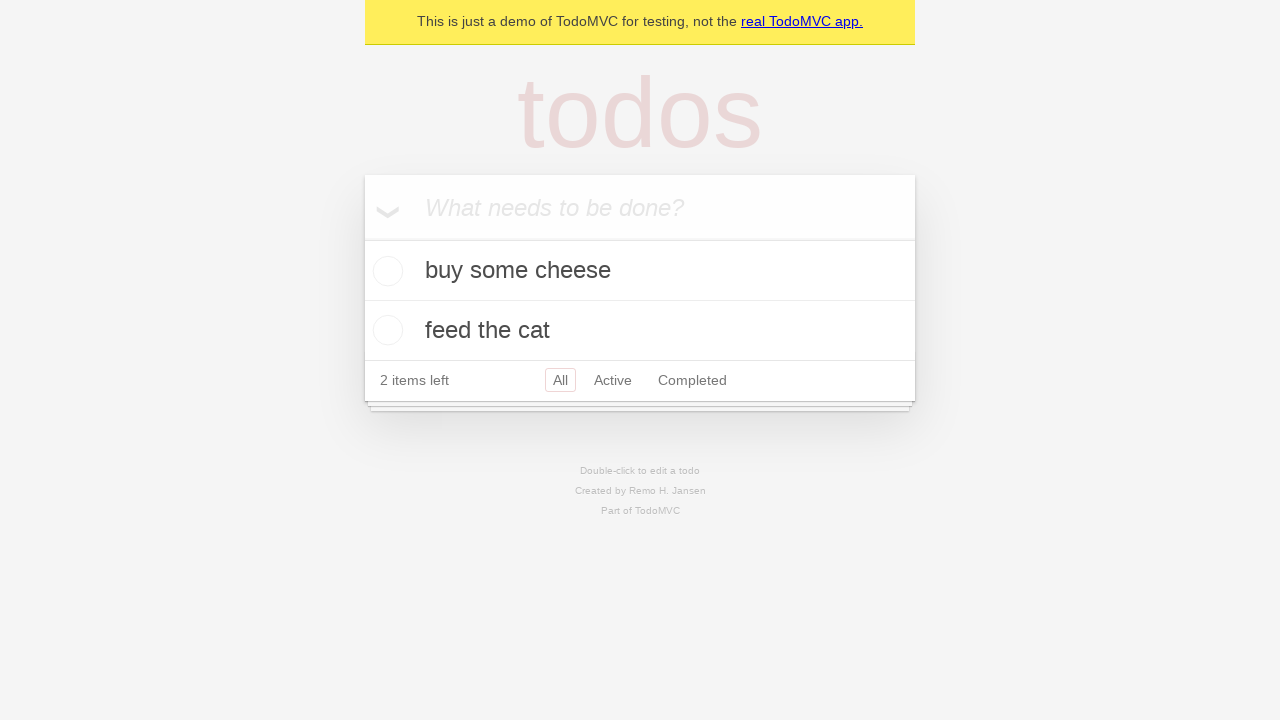

Checked the checkbox for first todo item to mark it complete at (385, 271) on [data-testid='todo-item'] >> nth=0 >> internal:role=checkbox
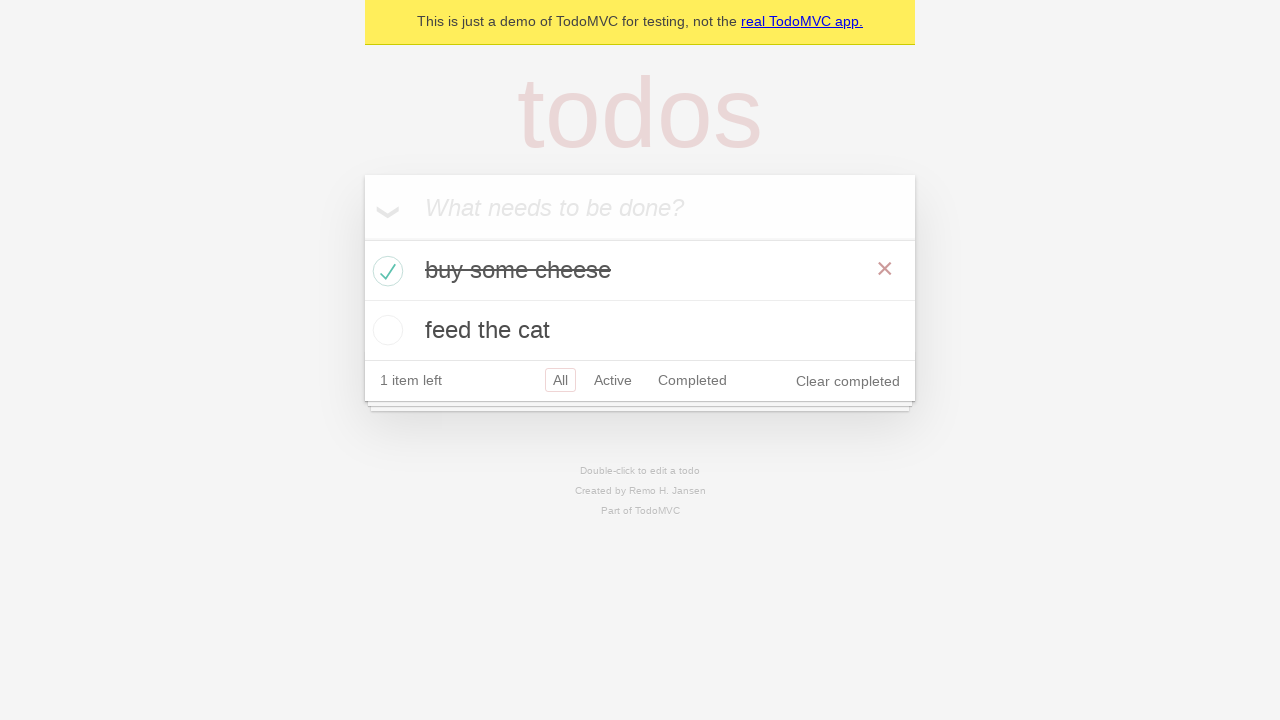

Unchecked the checkbox for first todo item to mark it incomplete at (385, 271) on [data-testid='todo-item'] >> nth=0 >> internal:role=checkbox
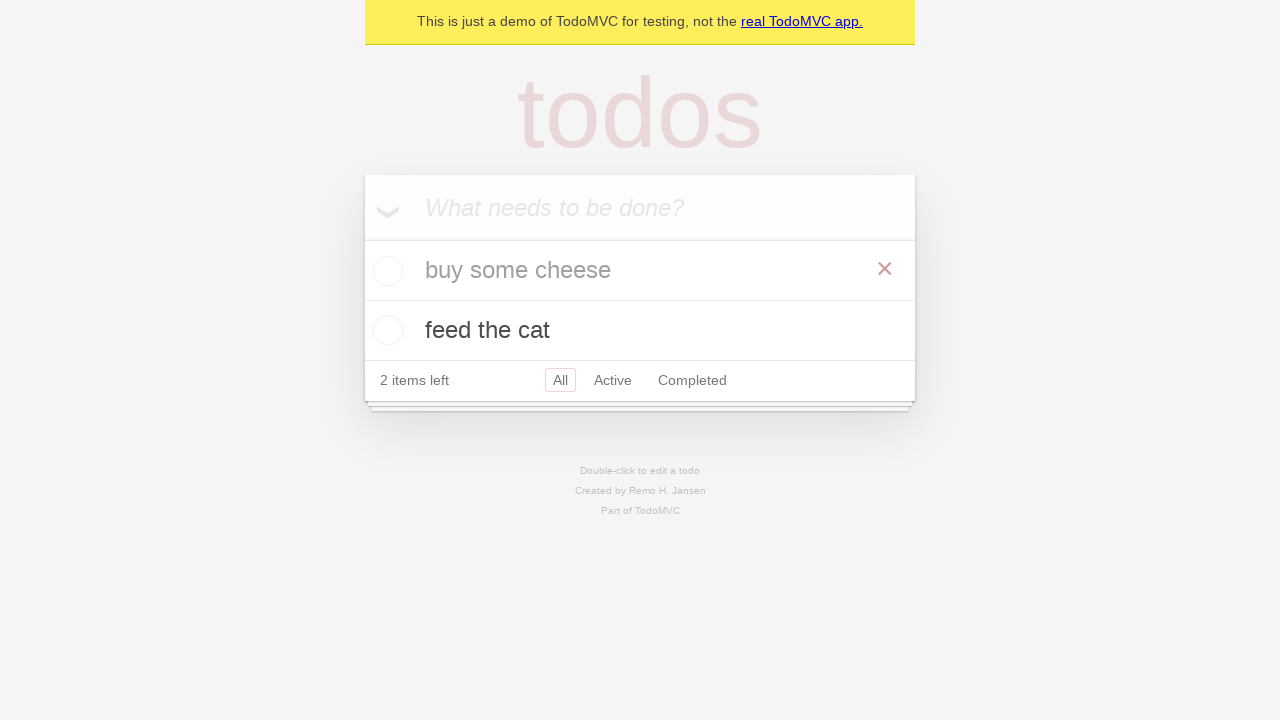

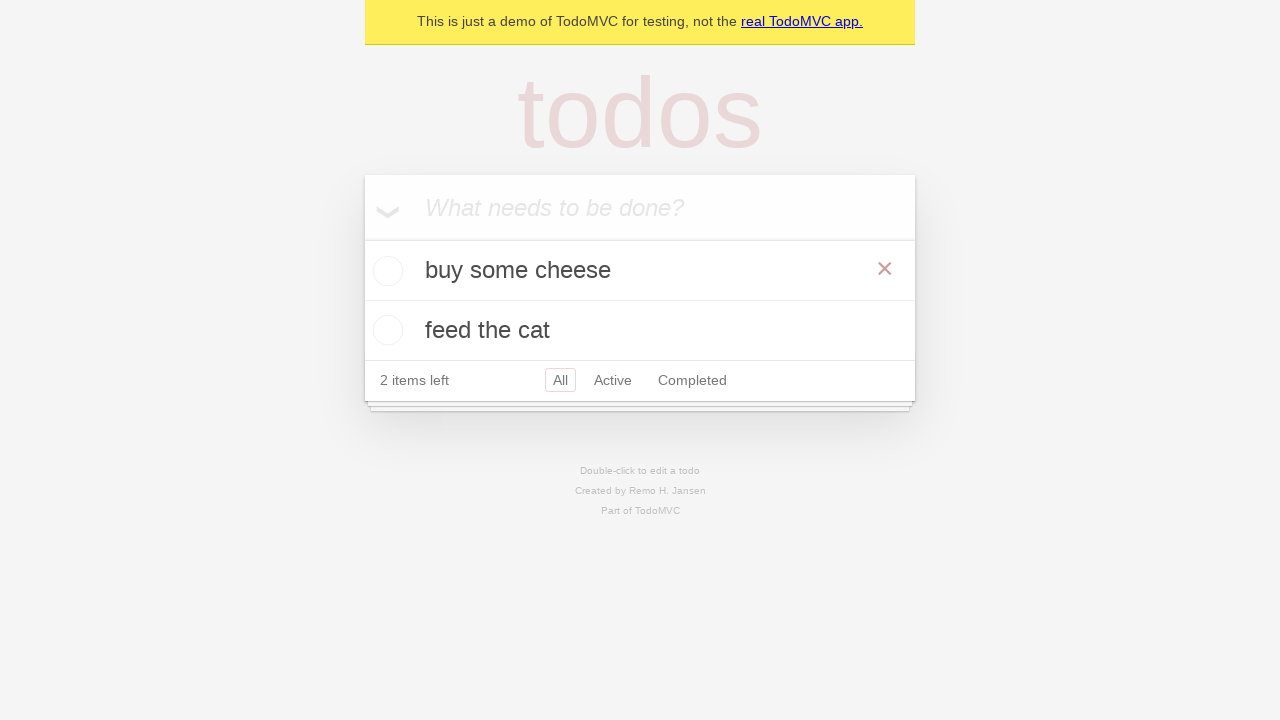